Tests number input field functionality by entering a value, clearing it, and entering a new value to verify input field interactions work correctly.

Starting URL: http://the-internet.herokuapp.com/inputs

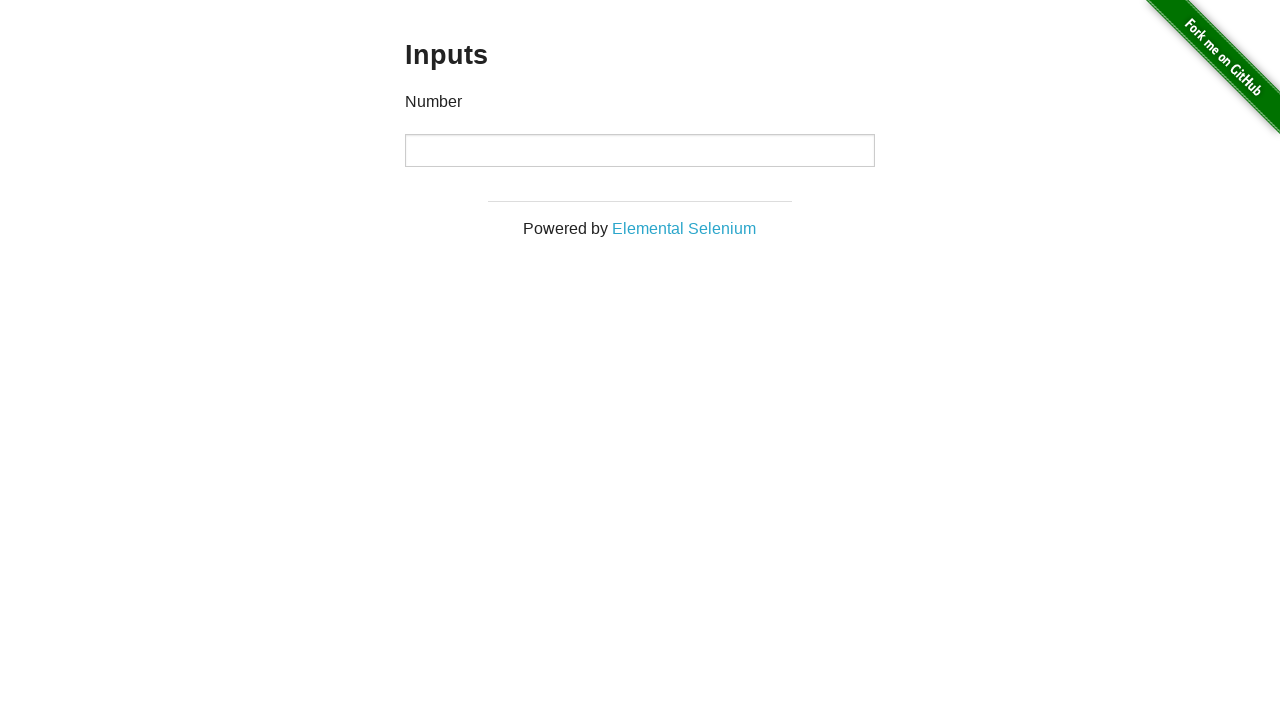

Filled number input field with initial value '1000' on input[type="number"]
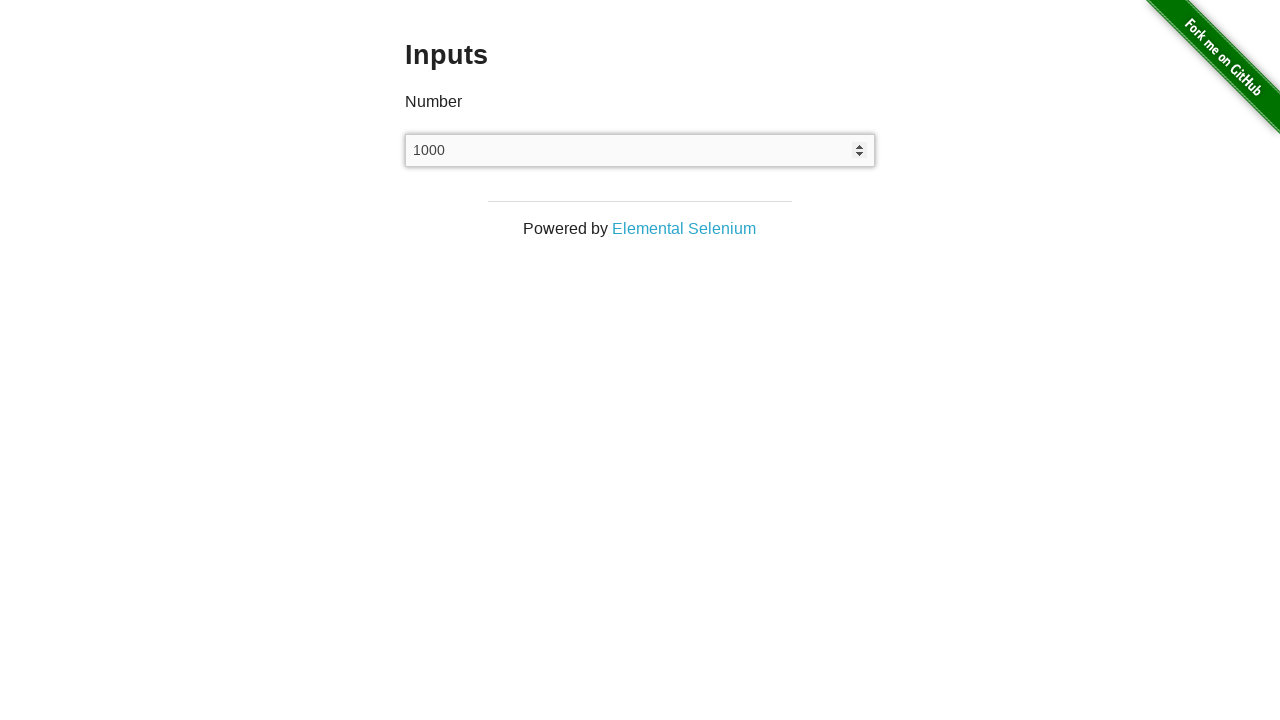

Waited 500ms to observe the input
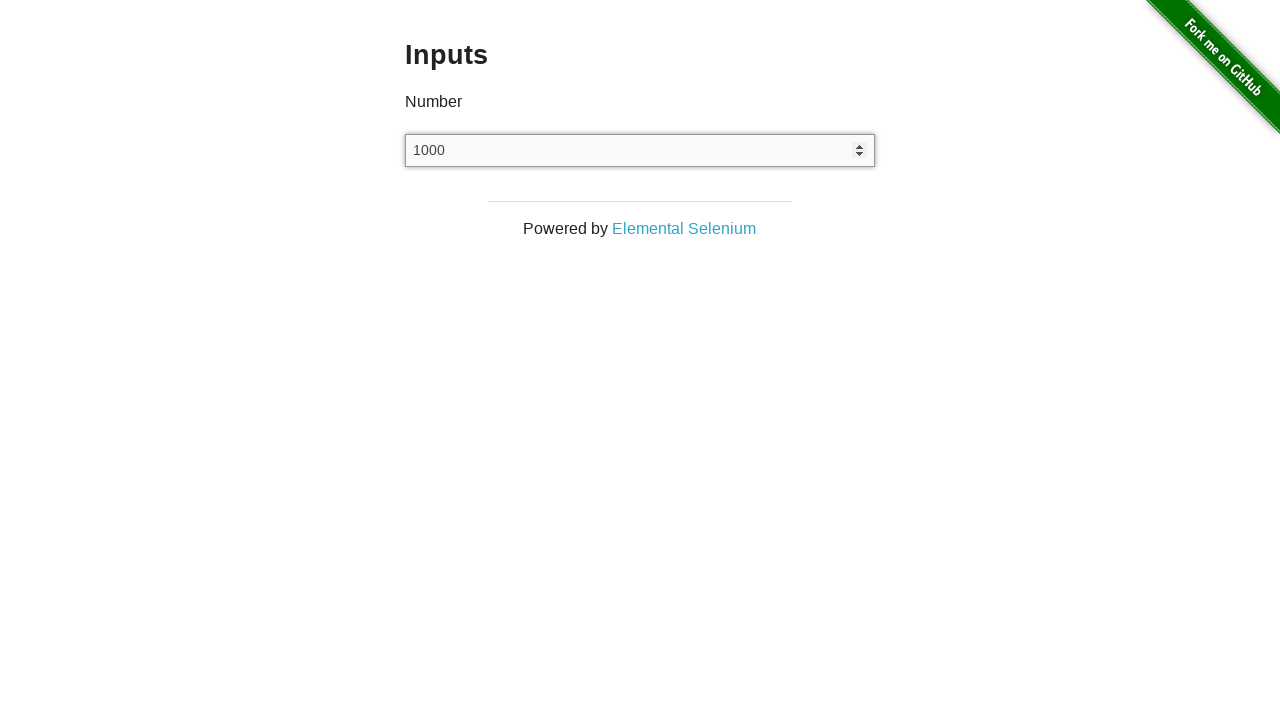

Cleared the number input field on input[type="number"]
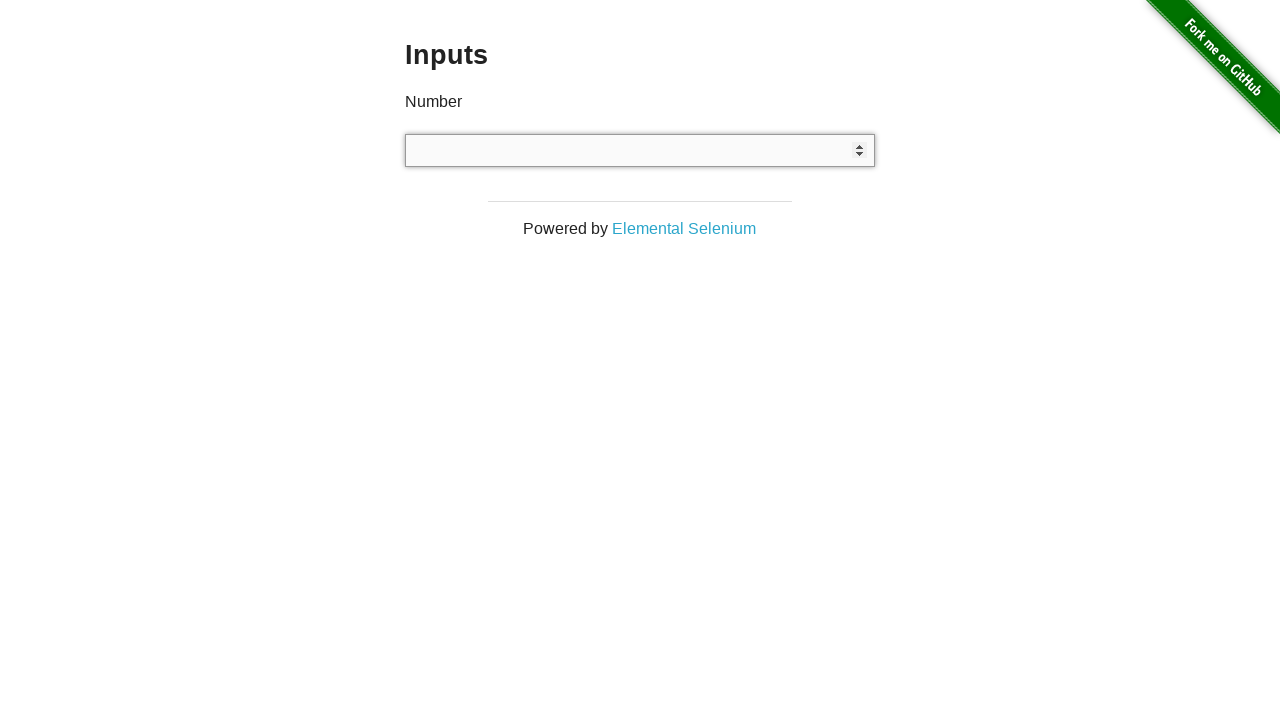

Filled number input field with new value '999' on input[type="number"]
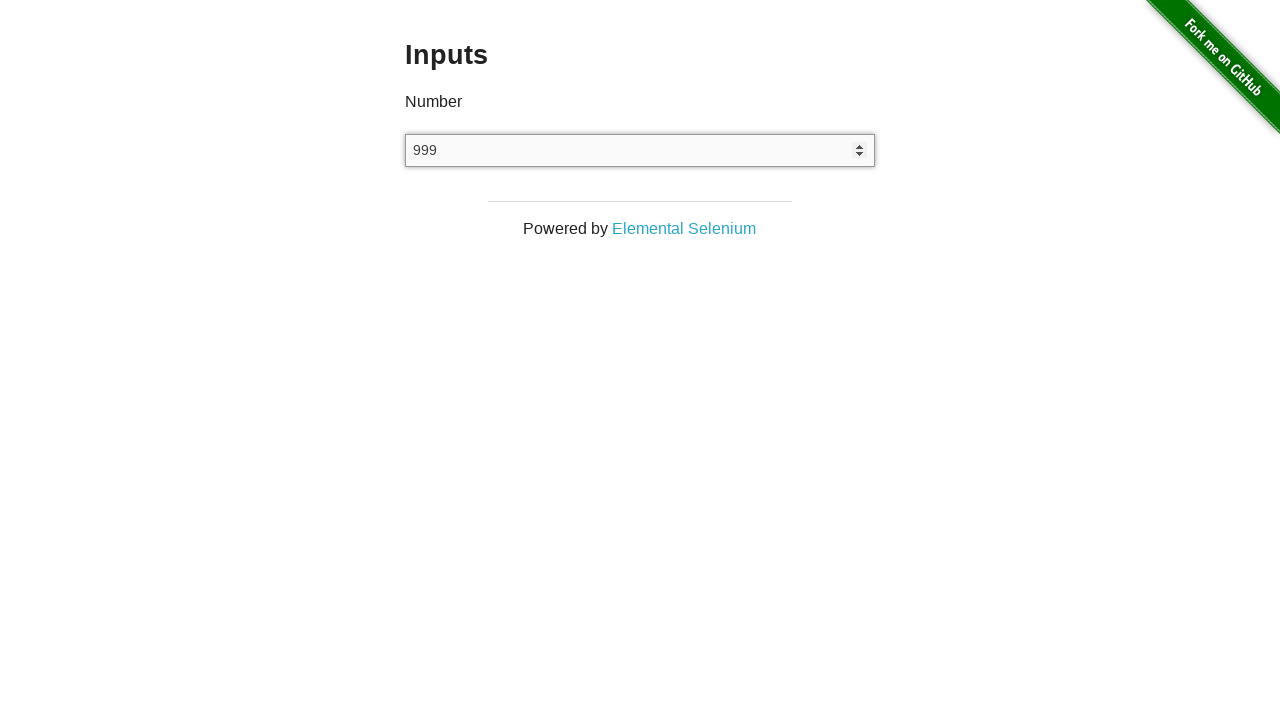

Verified number input field is present and value is entered
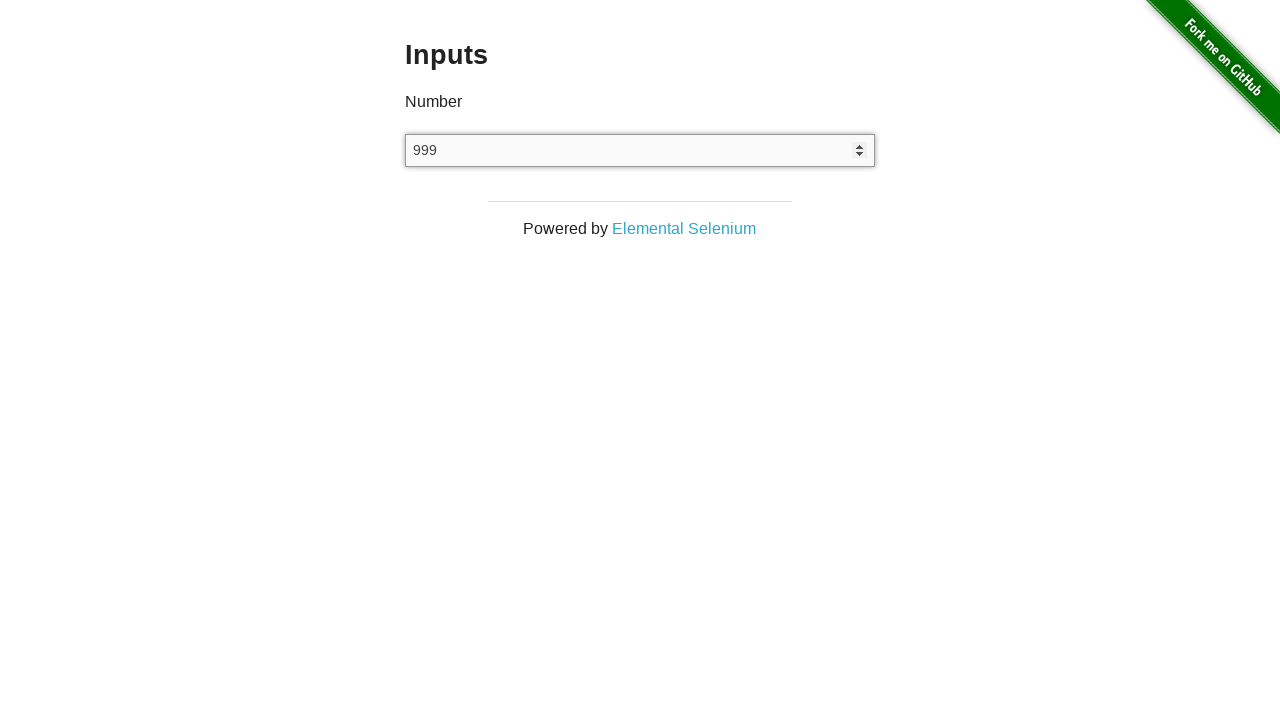

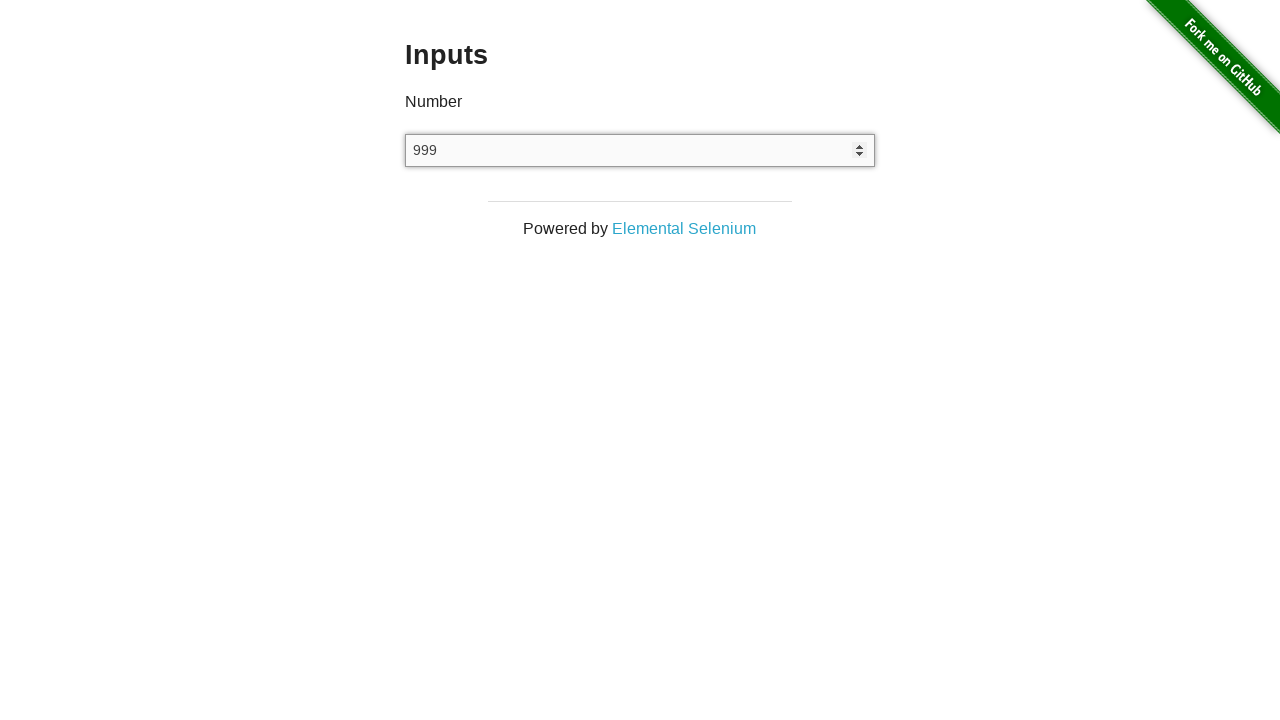